Tests the Chinese character decomposition feature on MDBG dictionary by hovering over a character element to reveal actions, clicking to open the decomposition view, and waiting for the decomposition content to load.

Starting URL: https://www.mdbg.net/chinese/dictionary?cdqchc=好

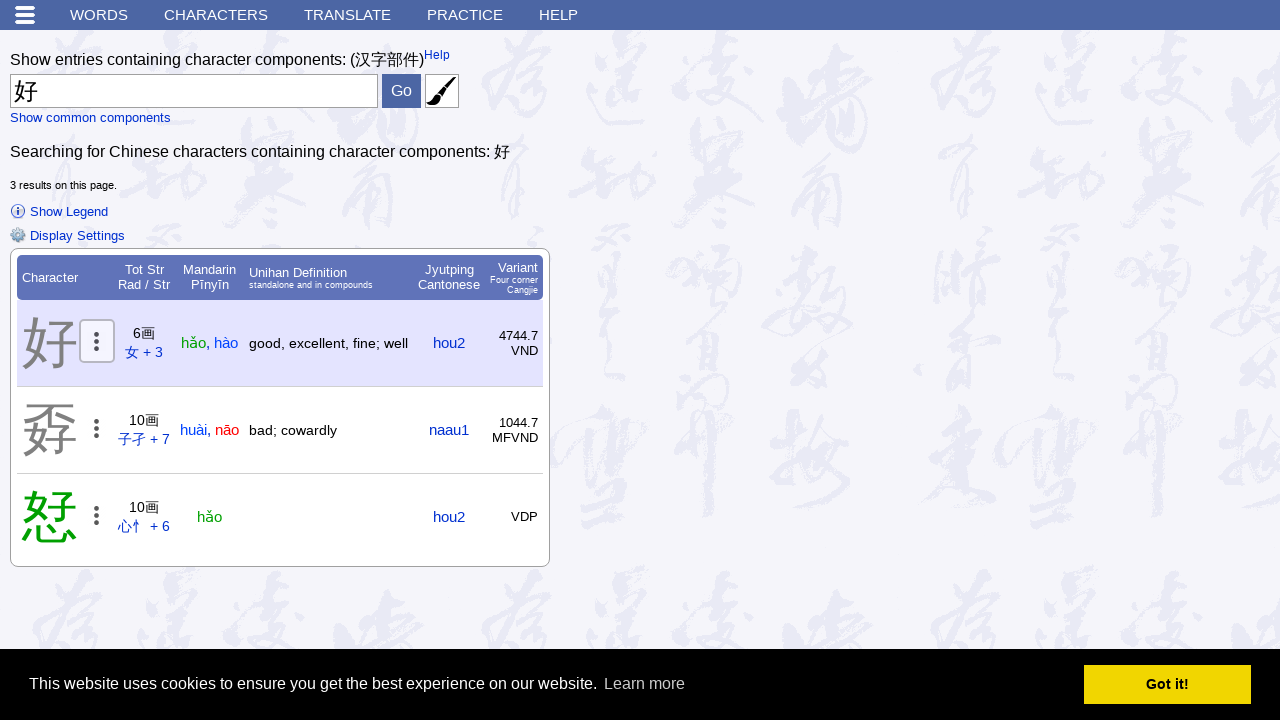

Character element became visible
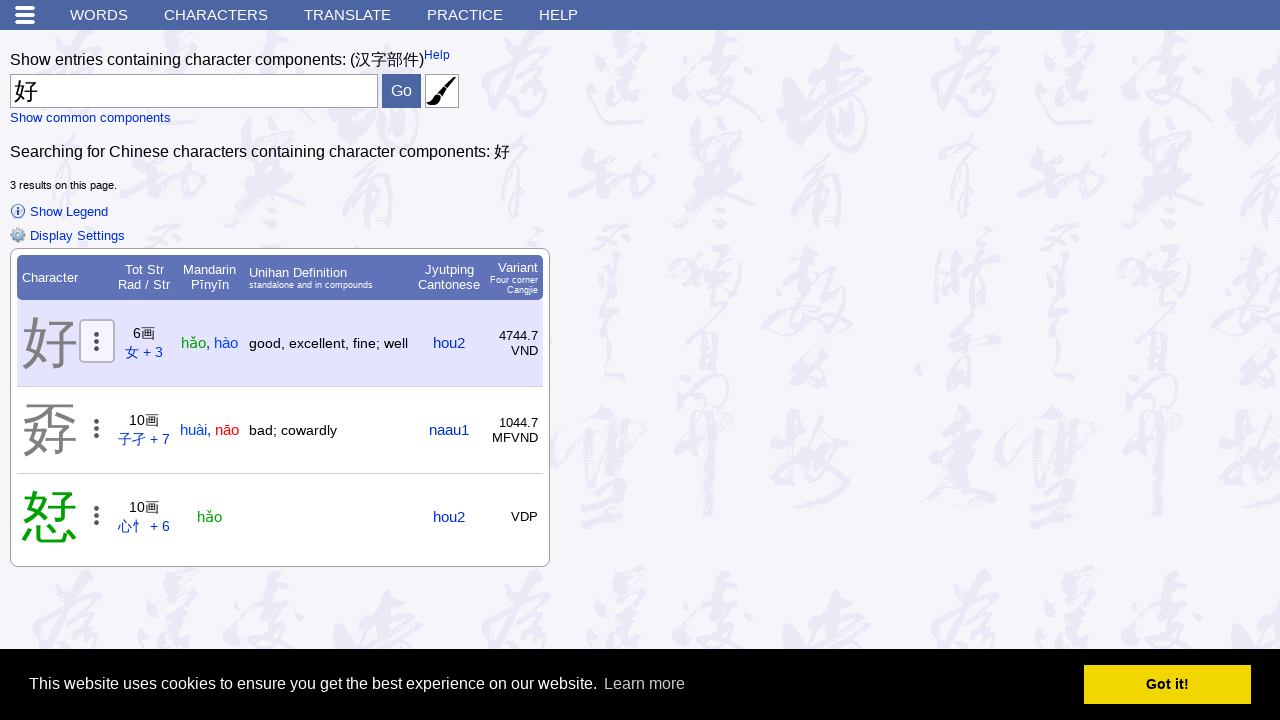

Hovered over character element to reveal actions menu at (96, 341) on div.c .dark-invert >> nth=0
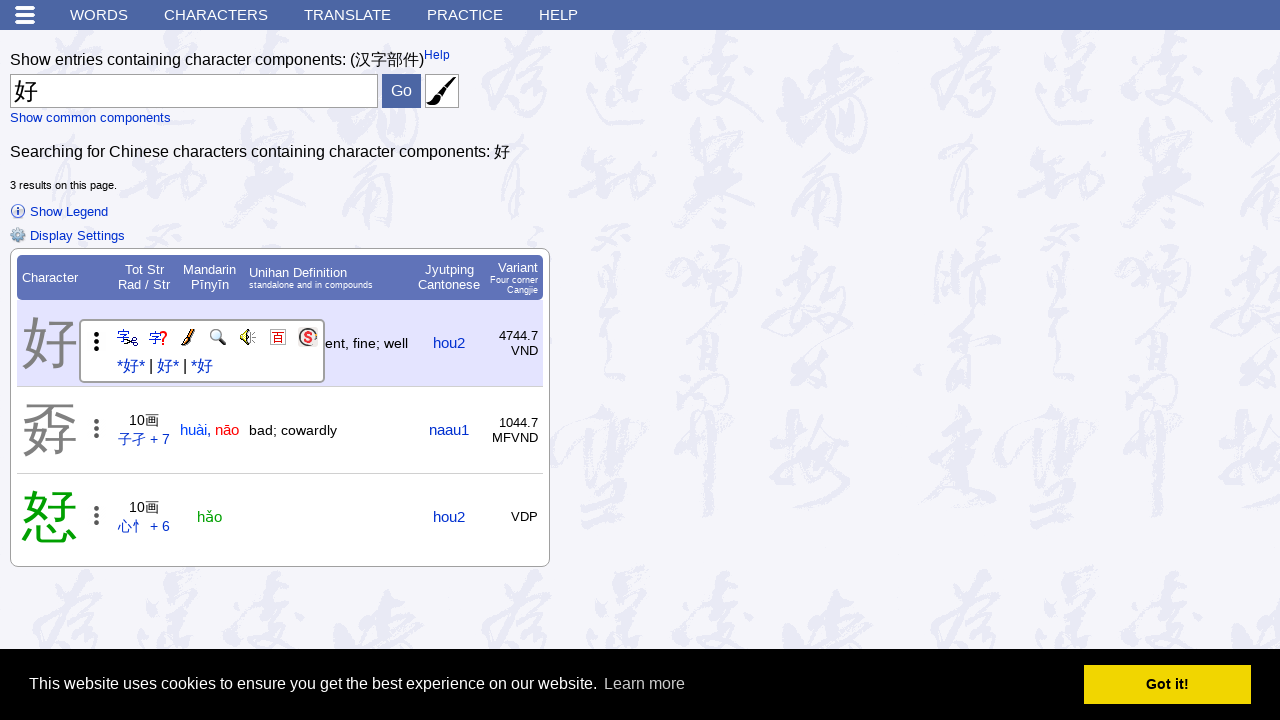

Decomposition button became visible
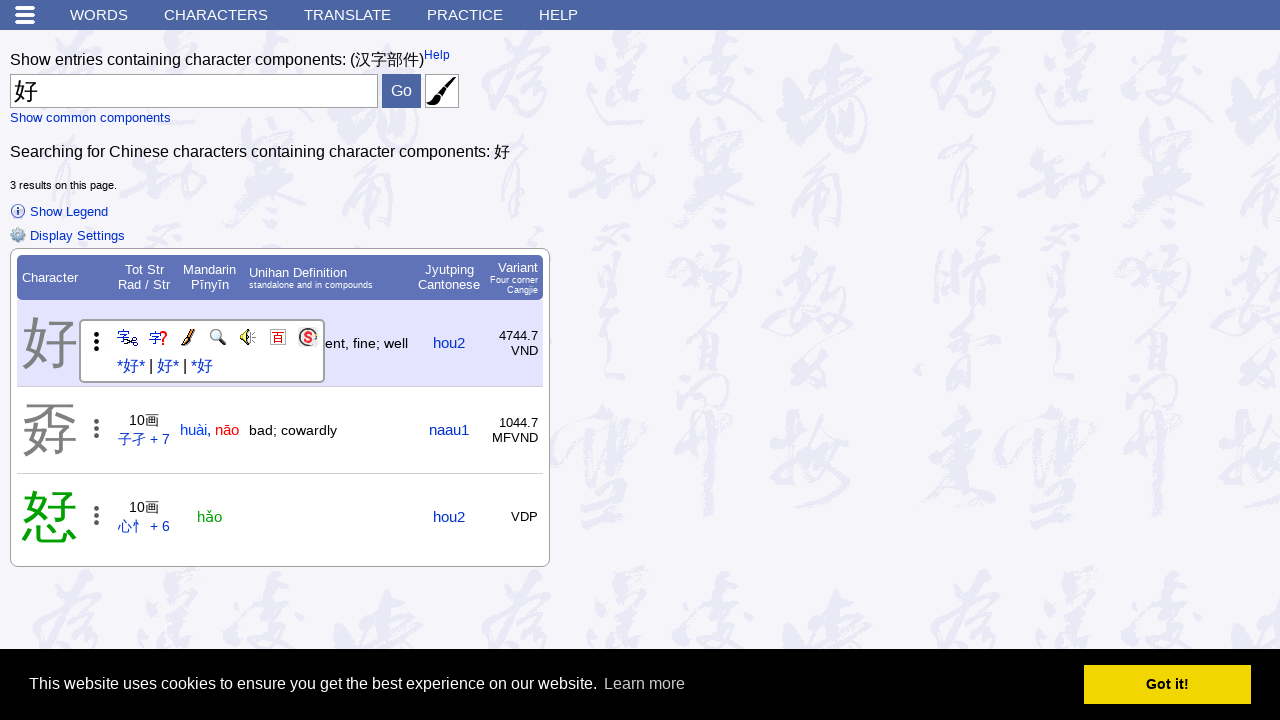

Clicked decomposition button to open decomposition view at (128, 336) on #contentarea > table > tbody > tr > td > table > tbody > tr:nth-child(1) > td.ac
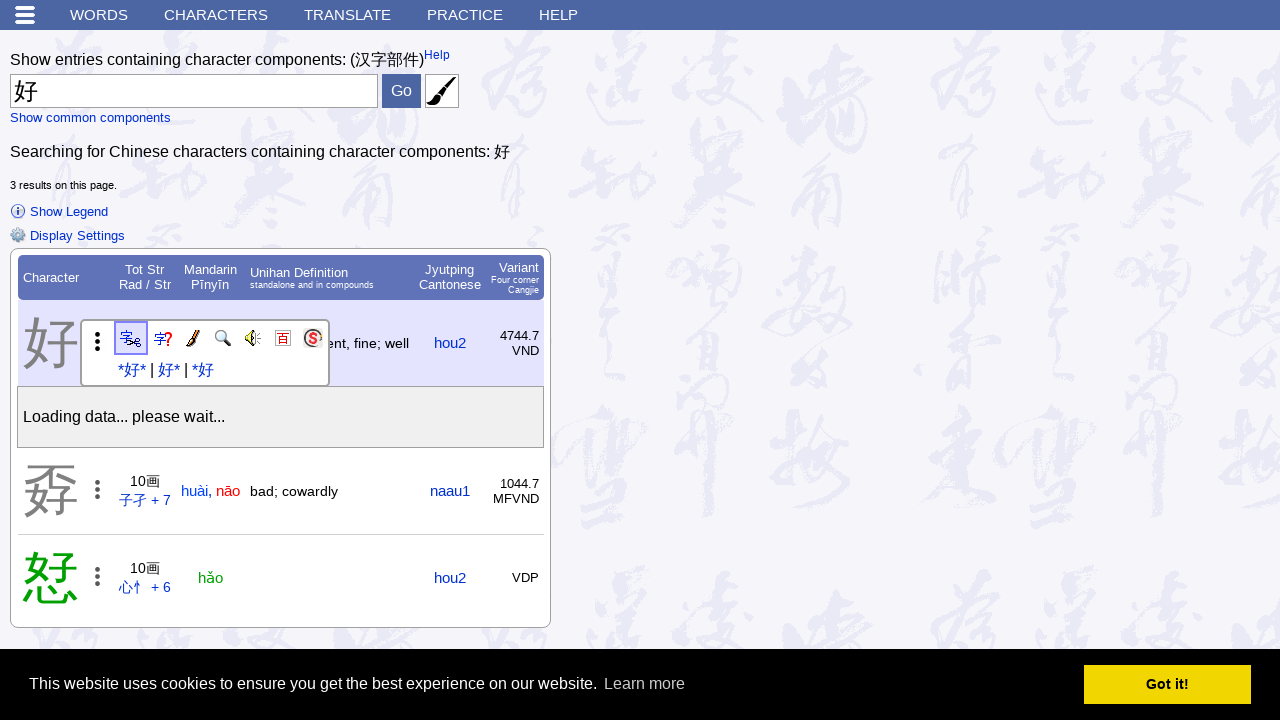

Character decomposition content loaded
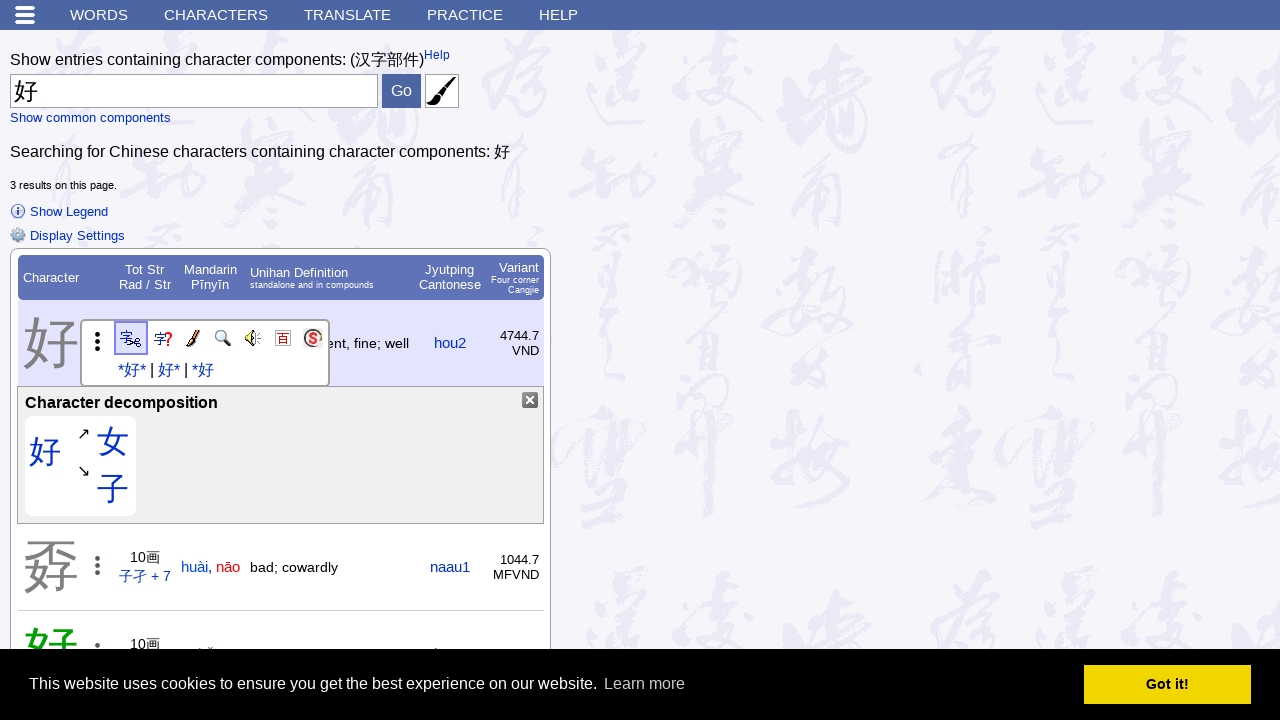

Decomposition characters displayed on page
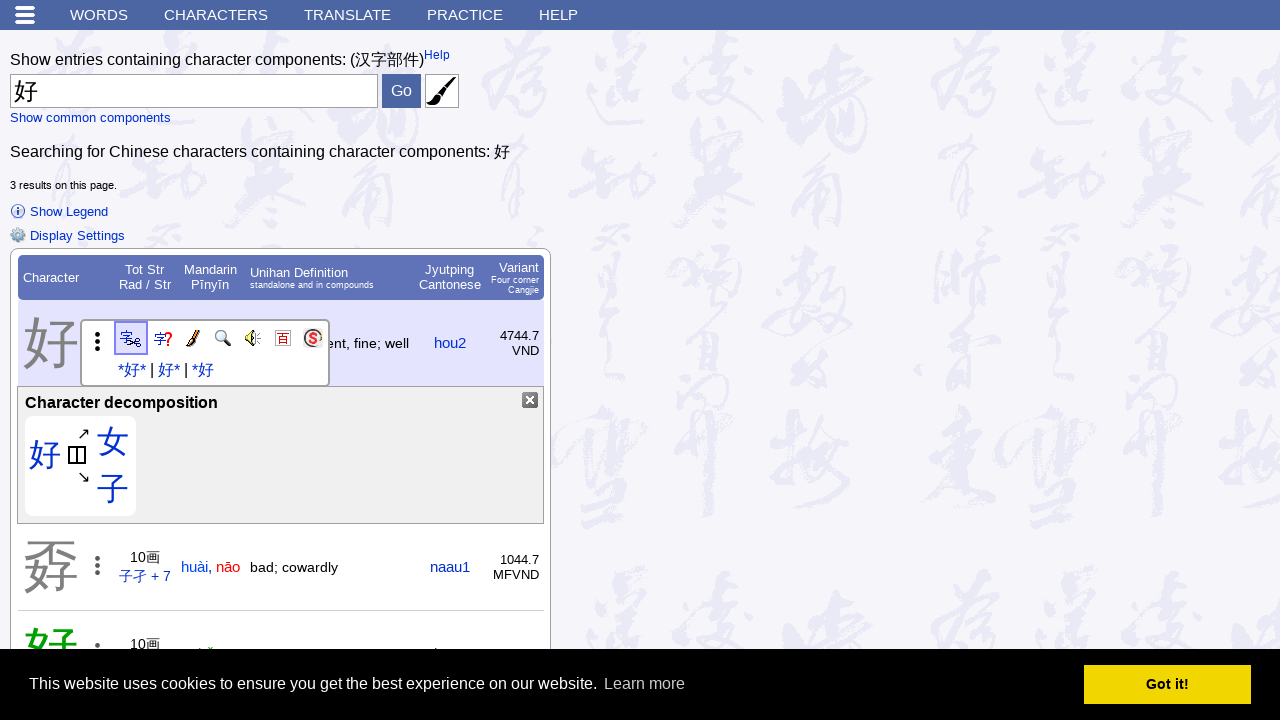

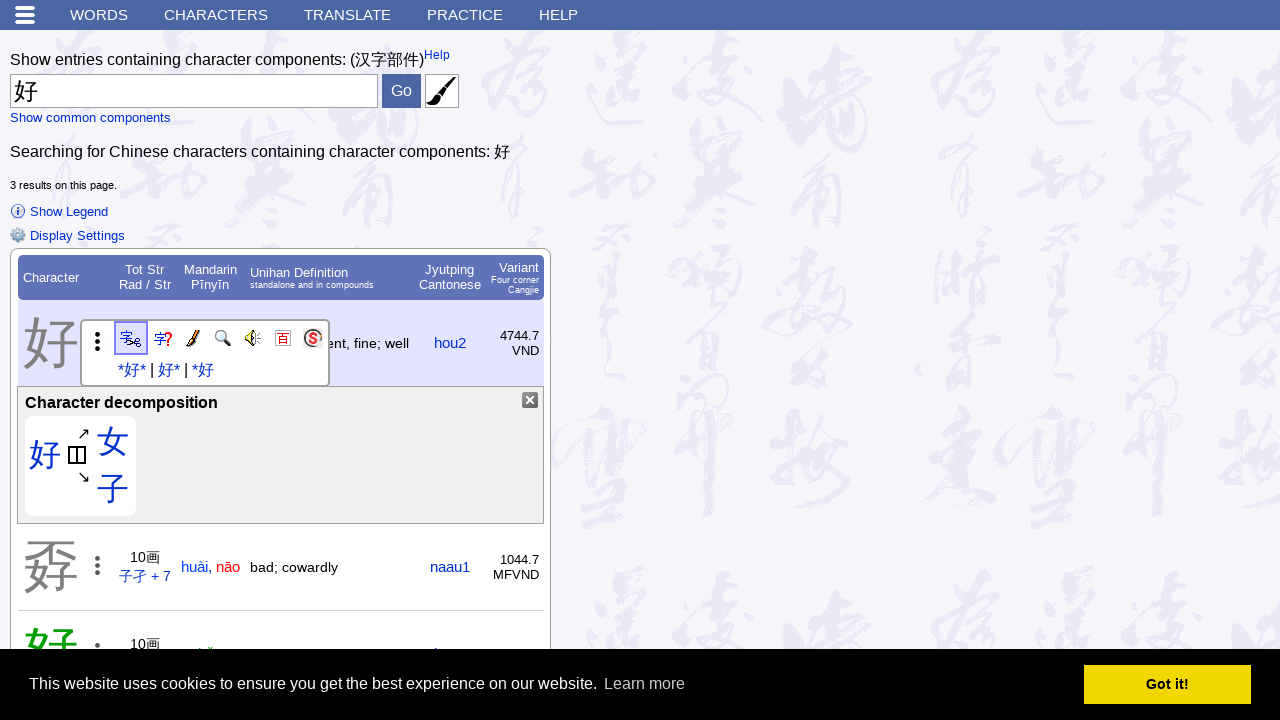